Tests different button click actions including double-click, right-click (context click), and regular click on a demo QA page, verifying that appropriate success messages are displayed after each action.

Starting URL: https://demoqa.com/buttons

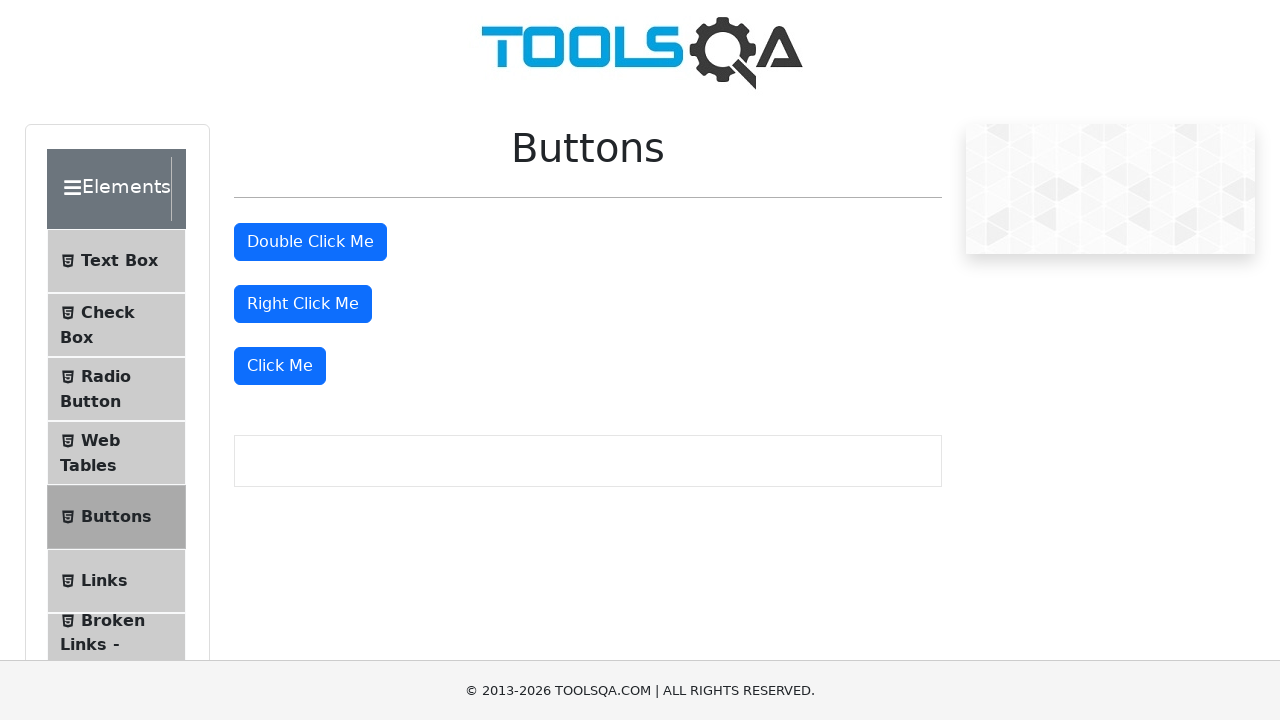

Double-clicked the double click button at (310, 242) on #doubleClickBtn
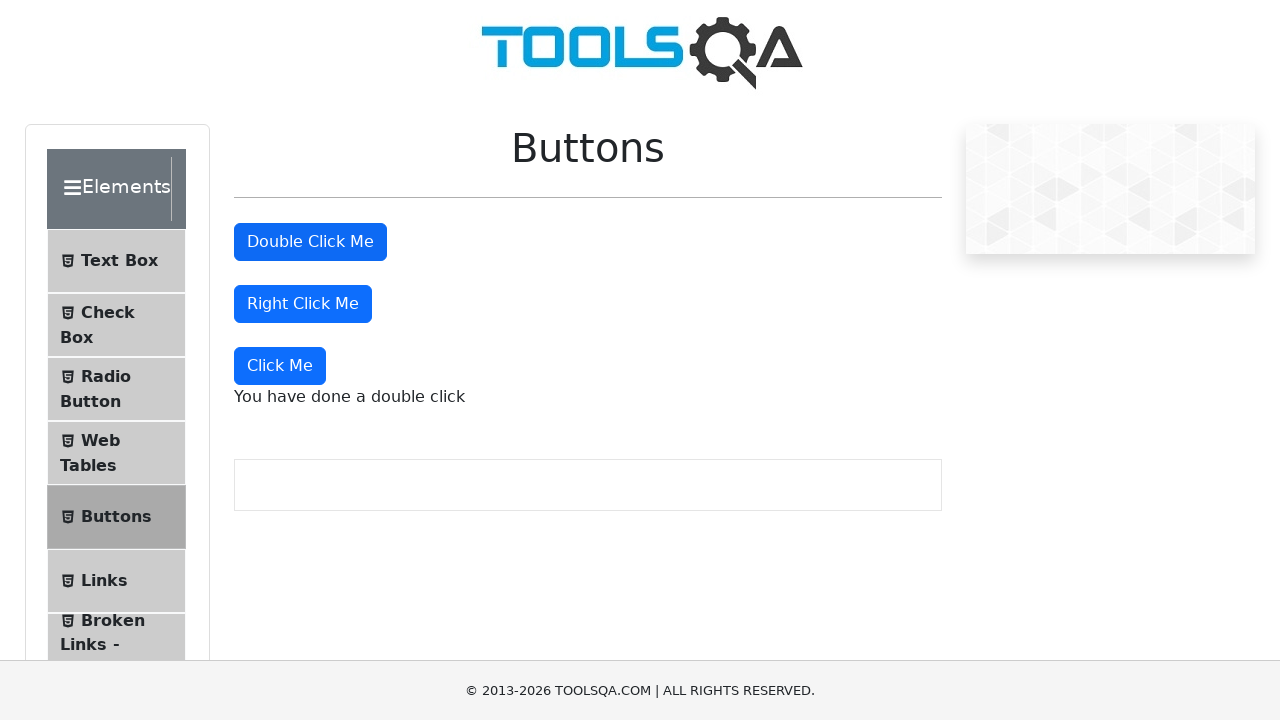

Double click message element loaded
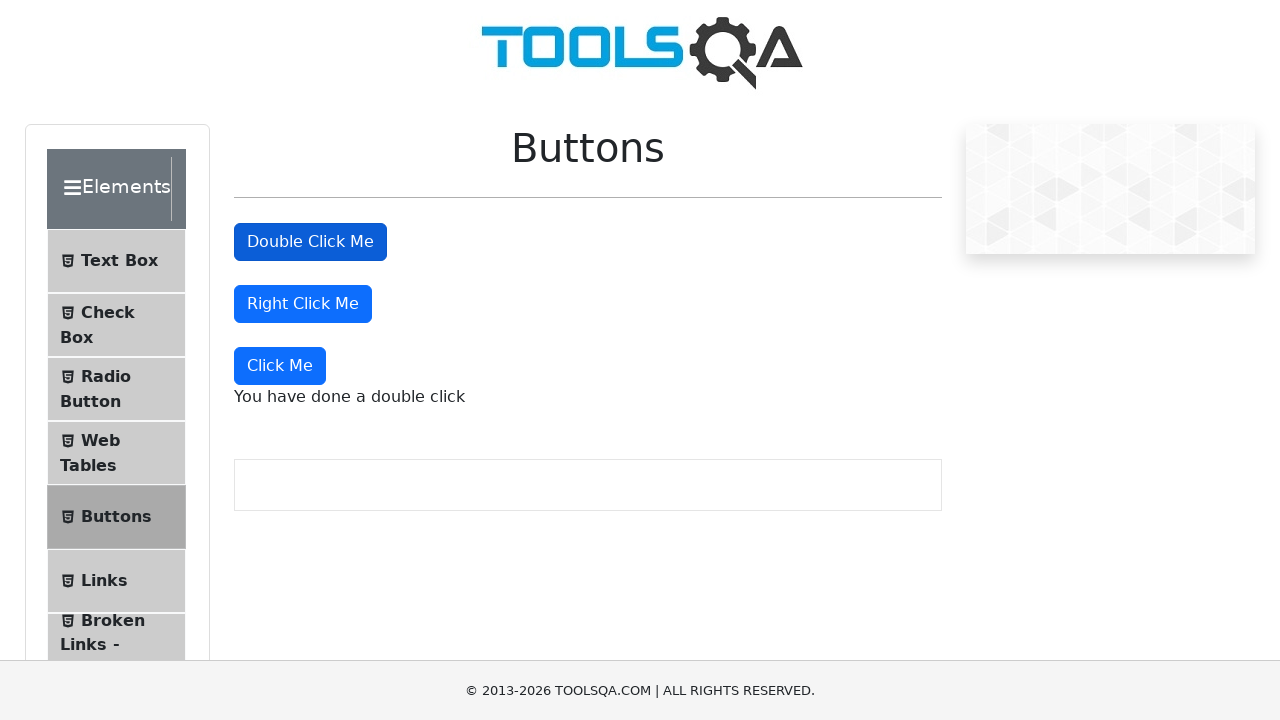

Verified double click success message: 'You have done a double click'
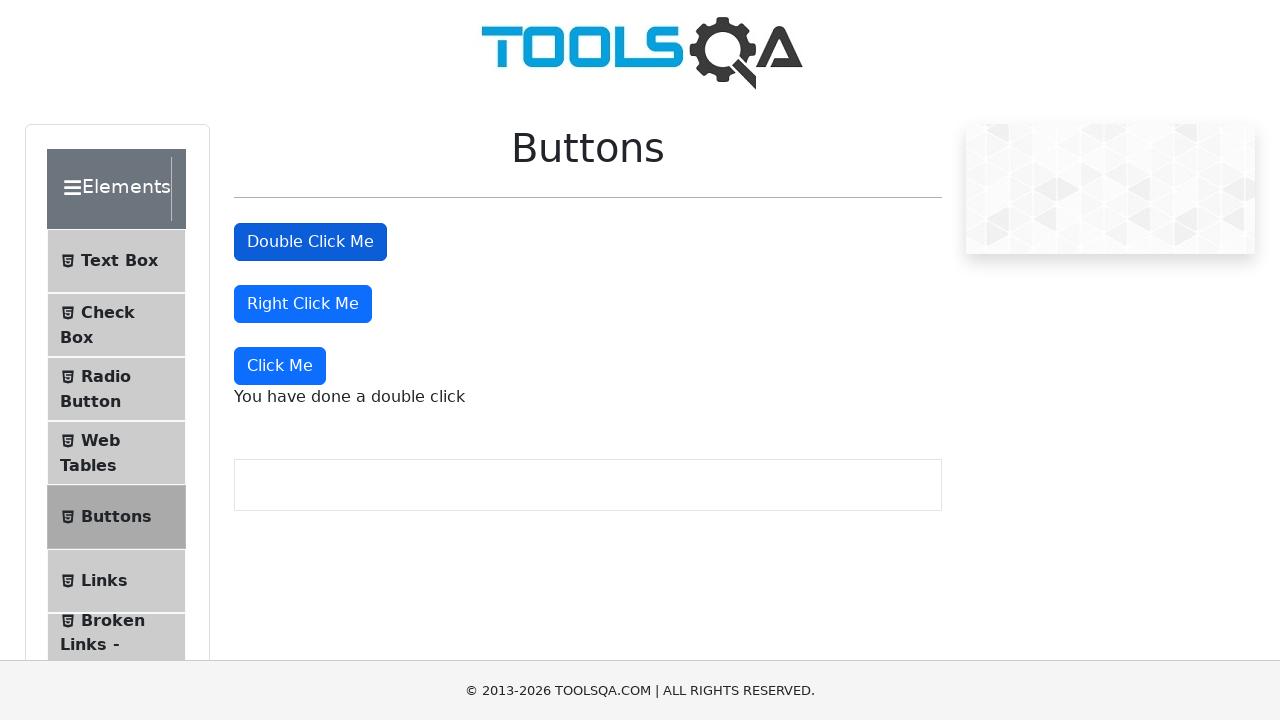

Right-clicked the right click button at (303, 304) on #rightClickBtn
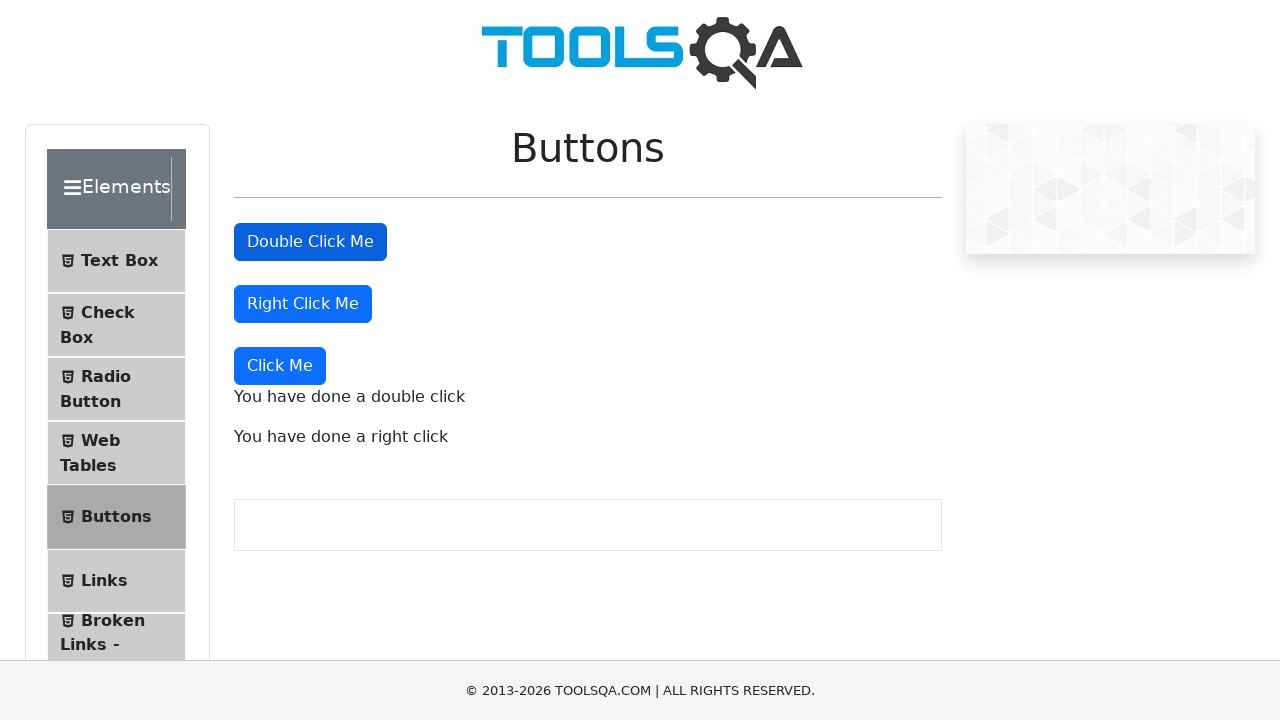

Right click message element loaded
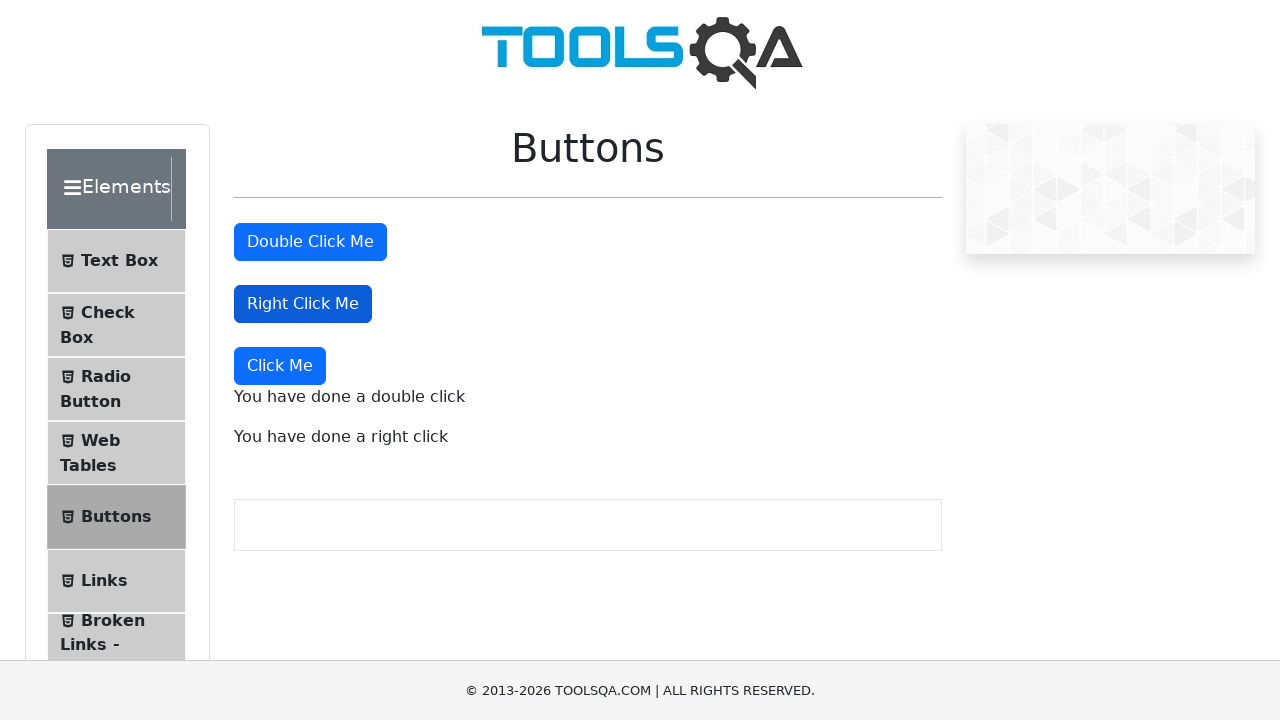

Verified right click success message: 'You have done a right click'
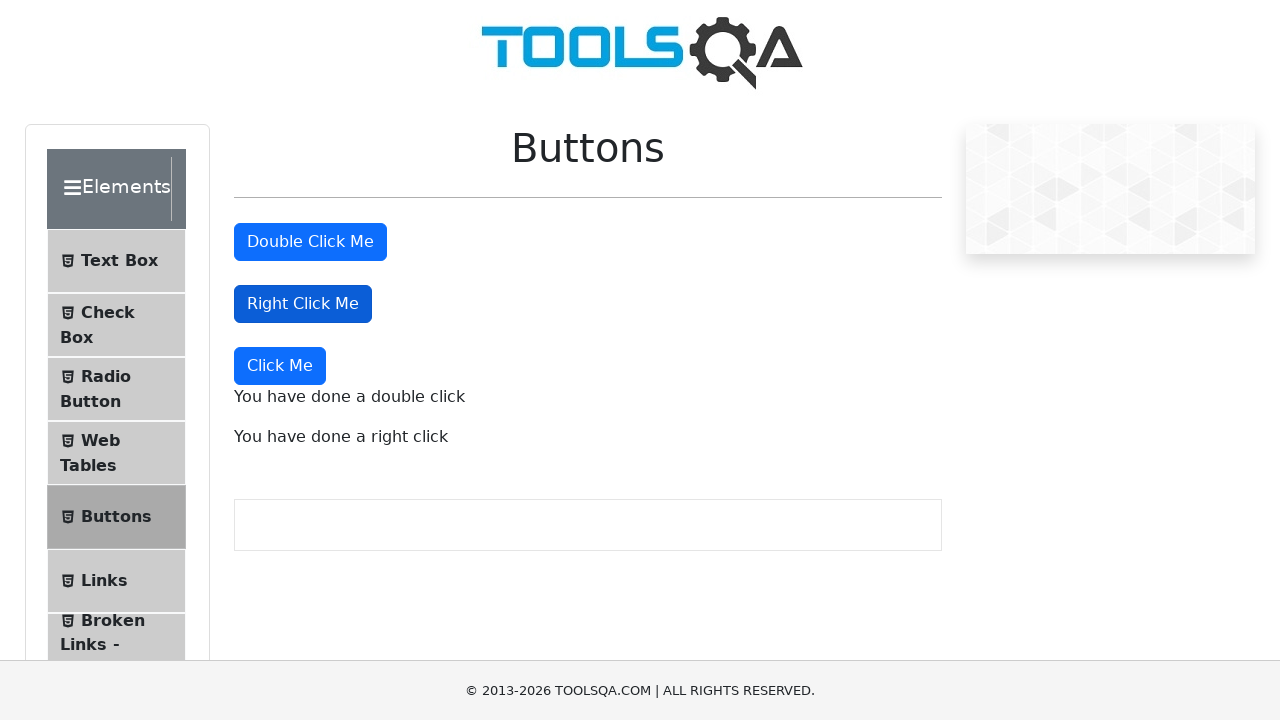

Clicked the 'Click Me' button at (280, 366) on xpath=//button[text()='Click Me']
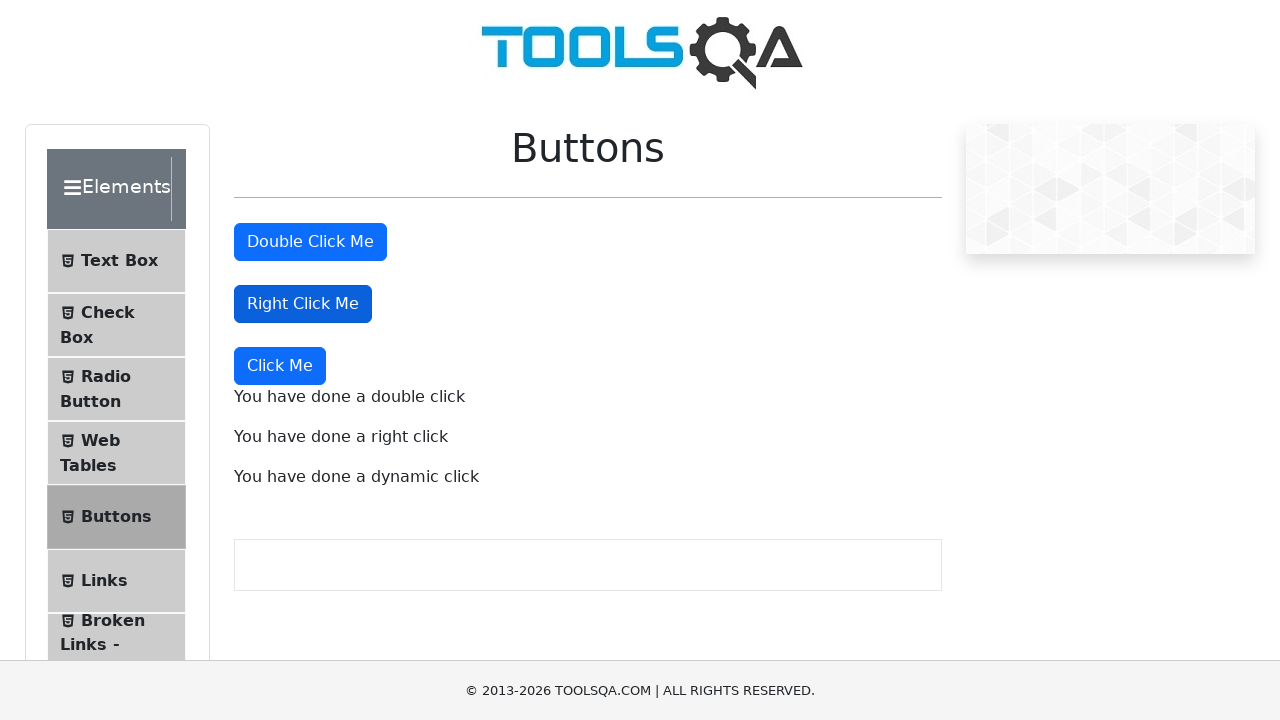

Dynamic click message element loaded
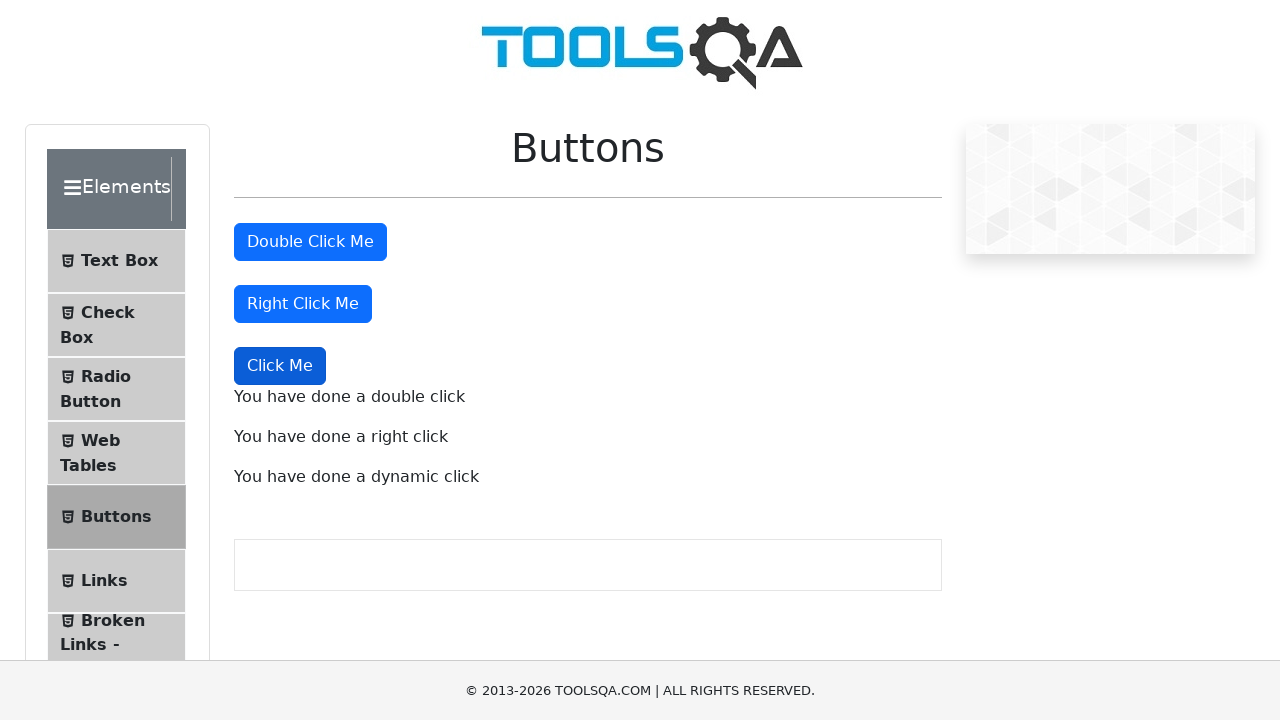

Verified dynamic click success message: 'You have done a dynamic click'
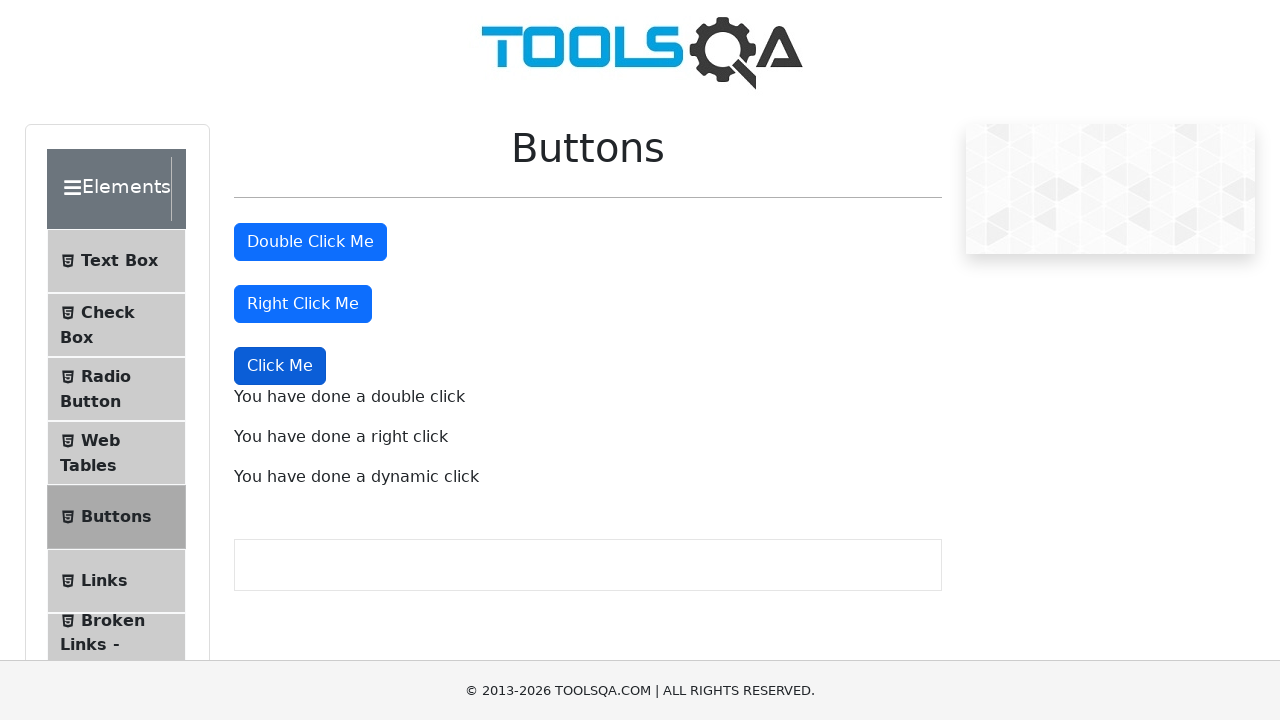

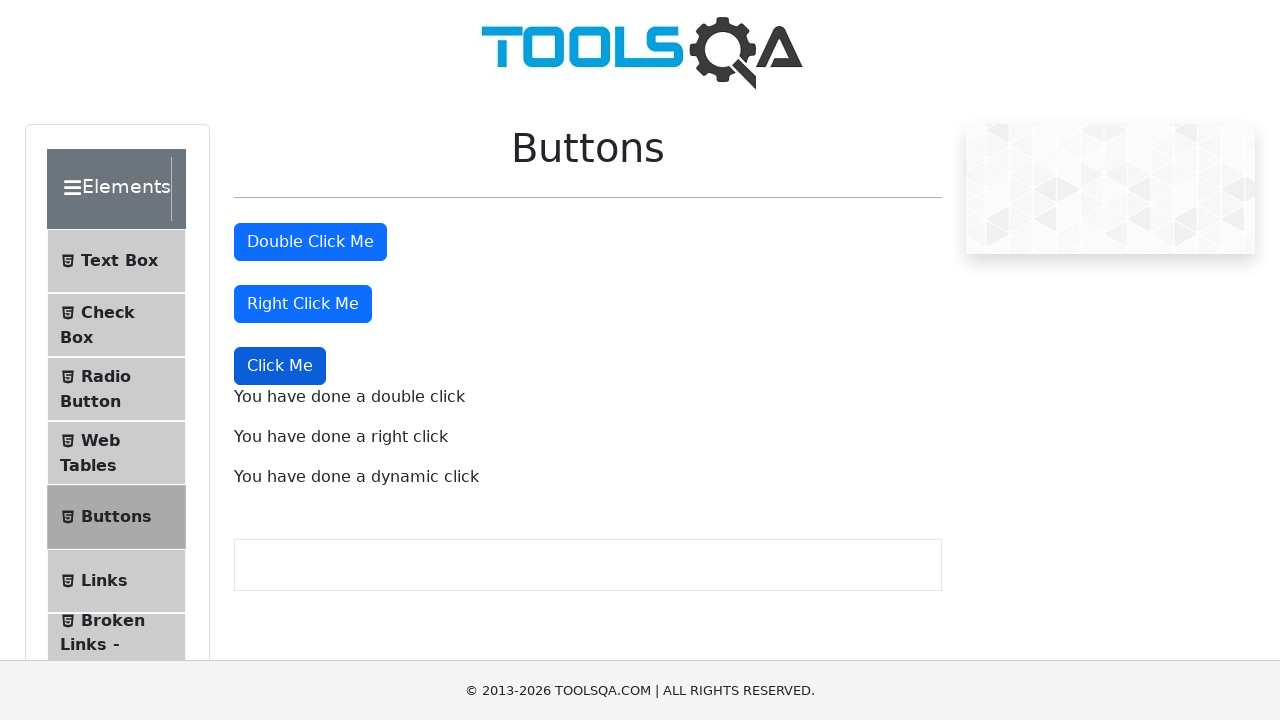